Tests mouse moveTo functionality by hovering over a parent element and verifying the text value indicates center position

Starting URL: http://guinea-pig.webdriver.io/pointer.html

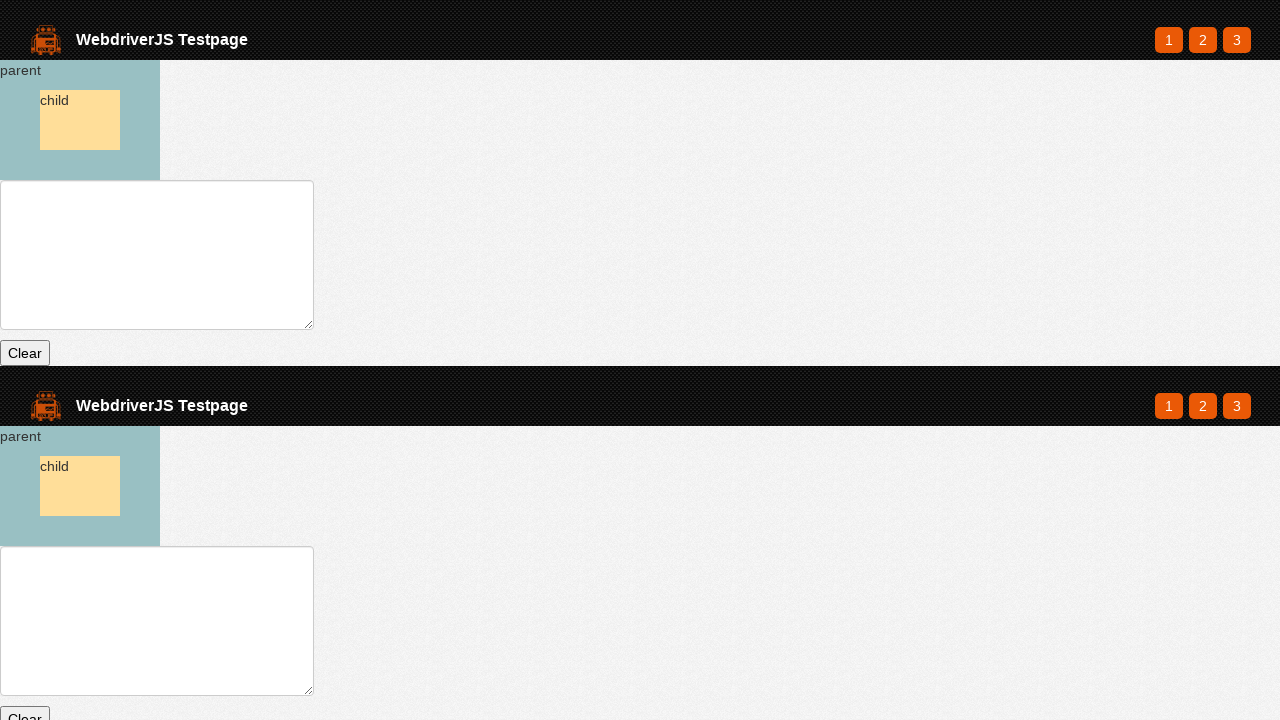

Parent element loaded
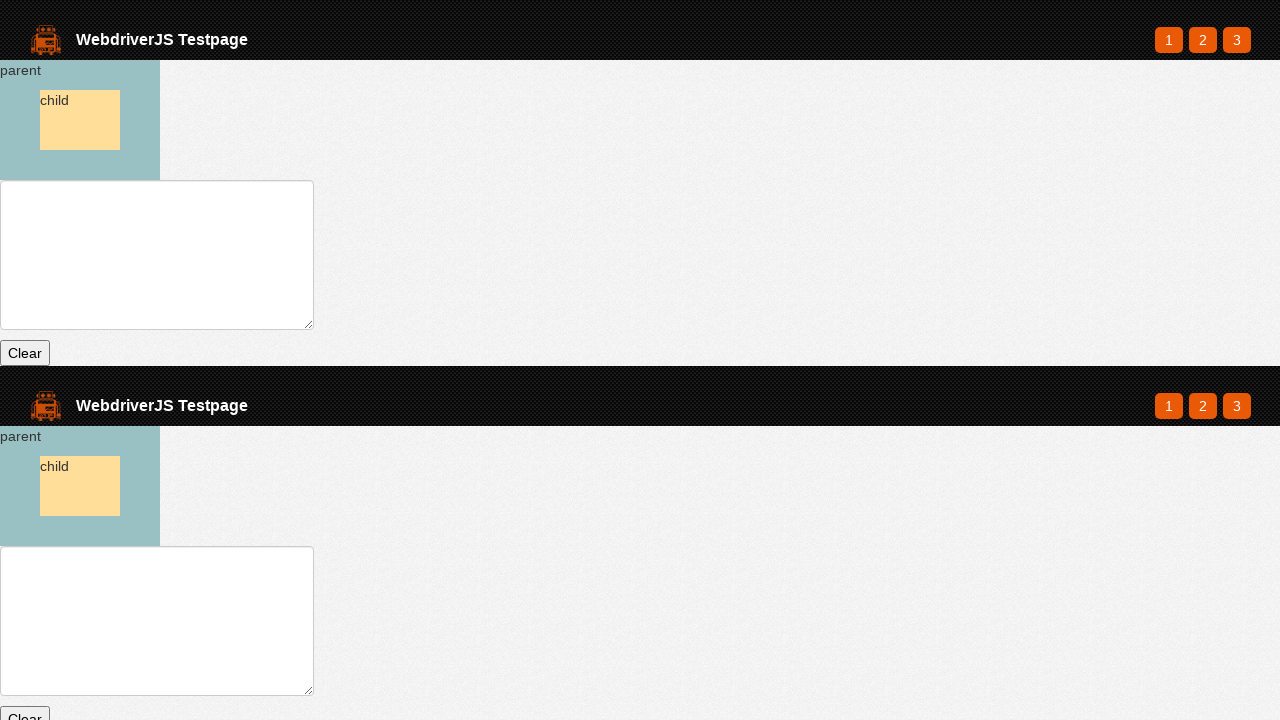

Hovered over parent element at (80, 120) on #parent
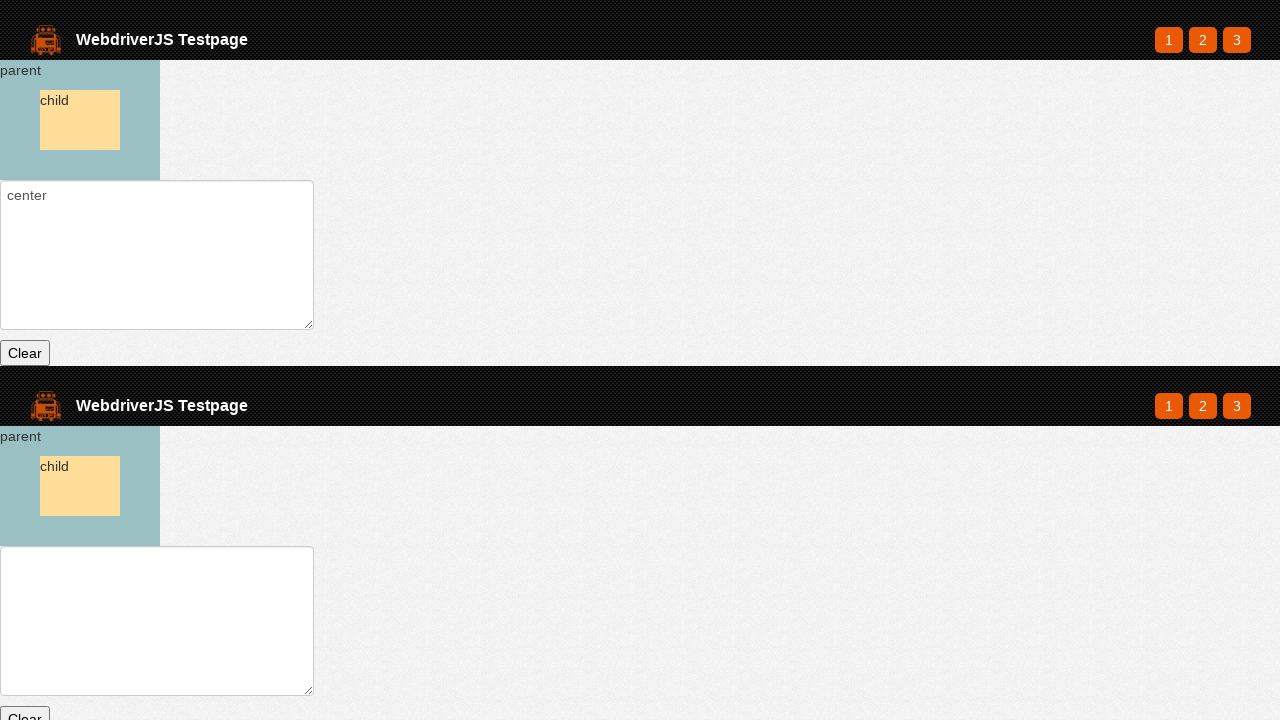

Retrieved text input value: center

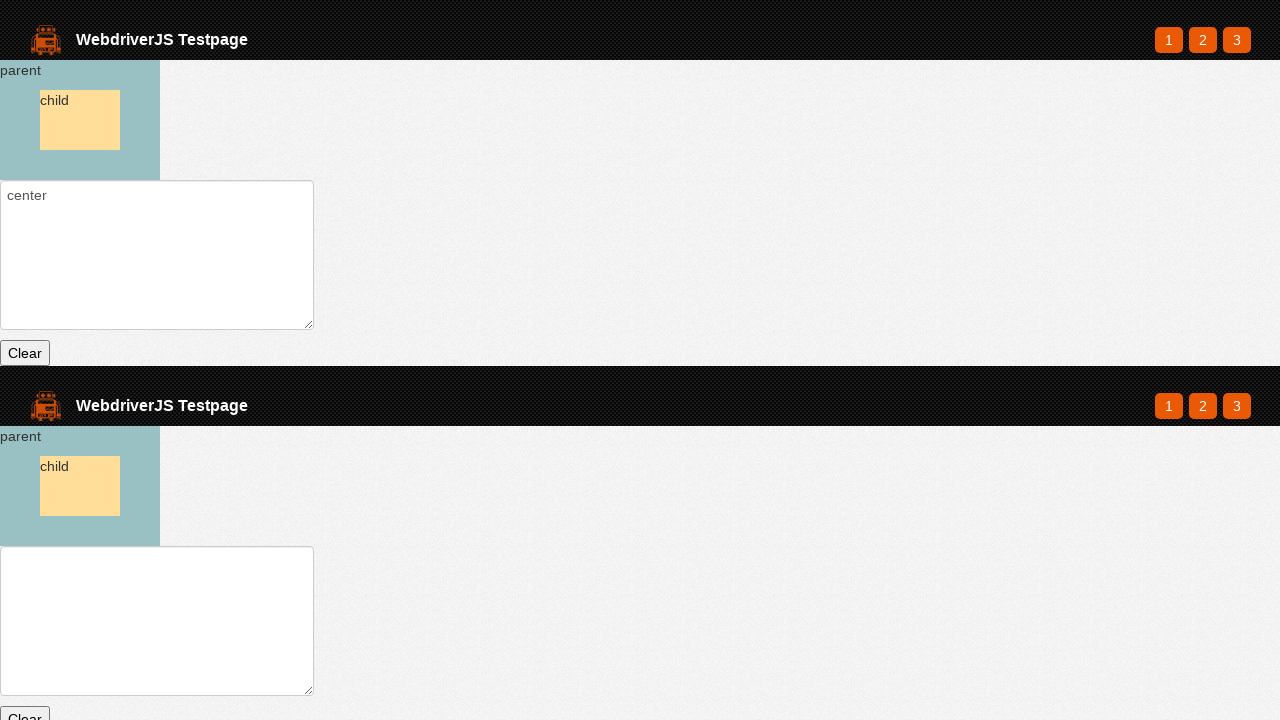

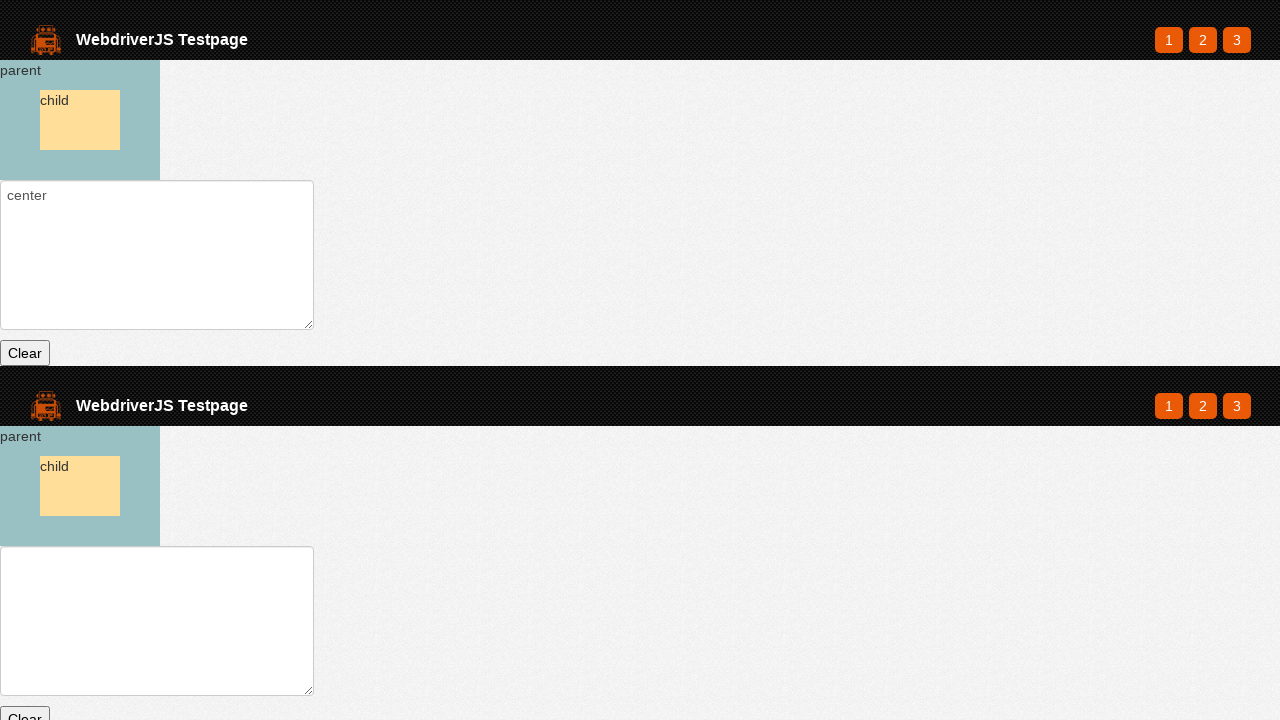